Navigates to Anglo American website and verifies that the main header navigation section contains links

Starting URL: https://www.angloamerican.com/

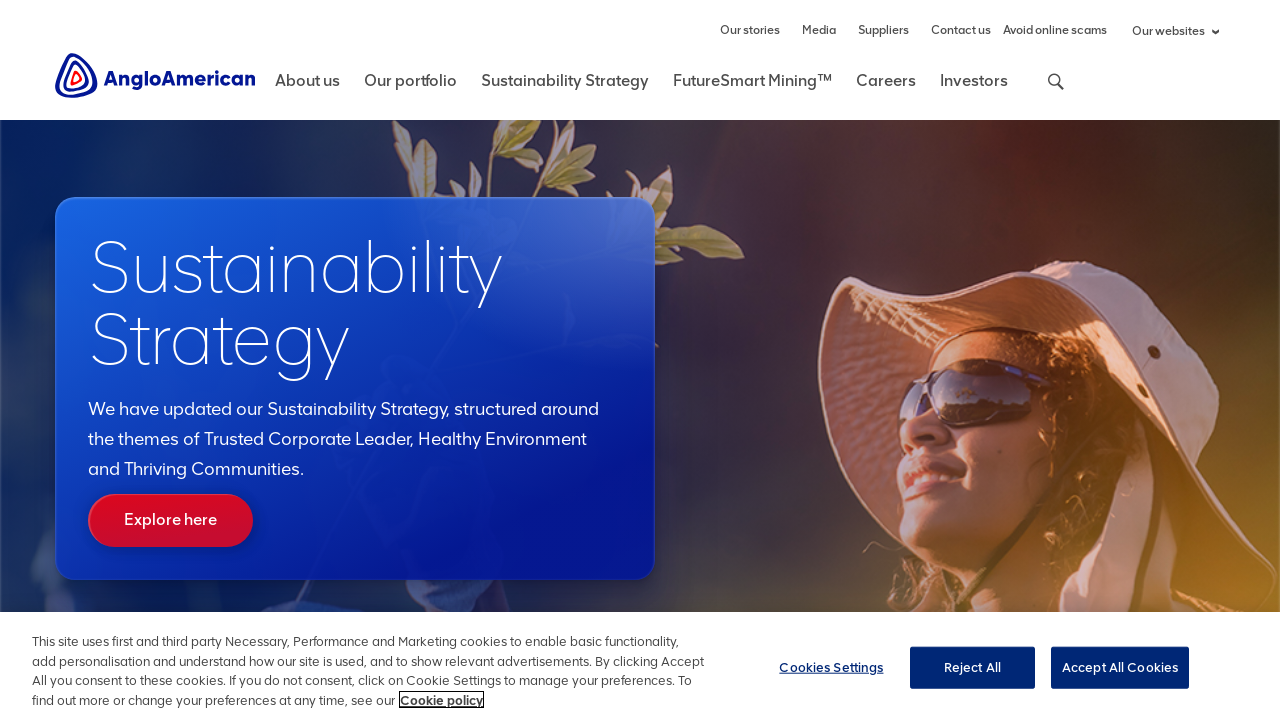

Waited for main menu header section (#MainMenu) to load
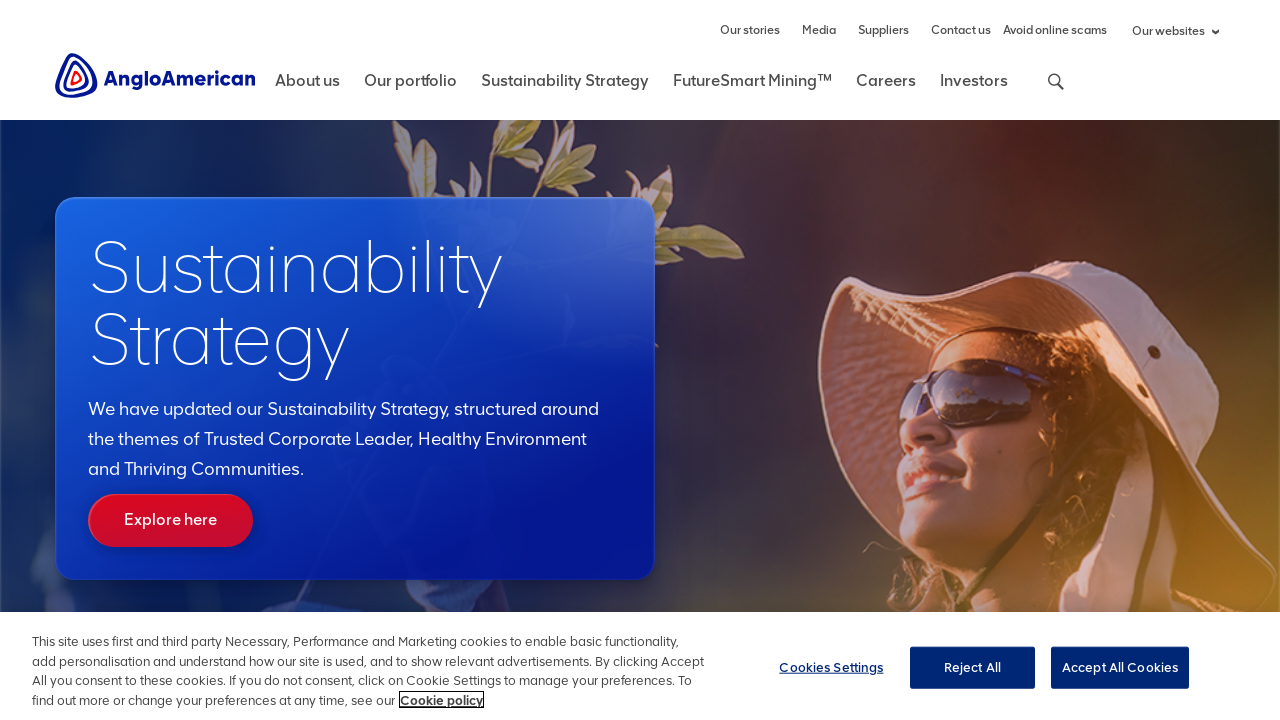

Located the main menu header element
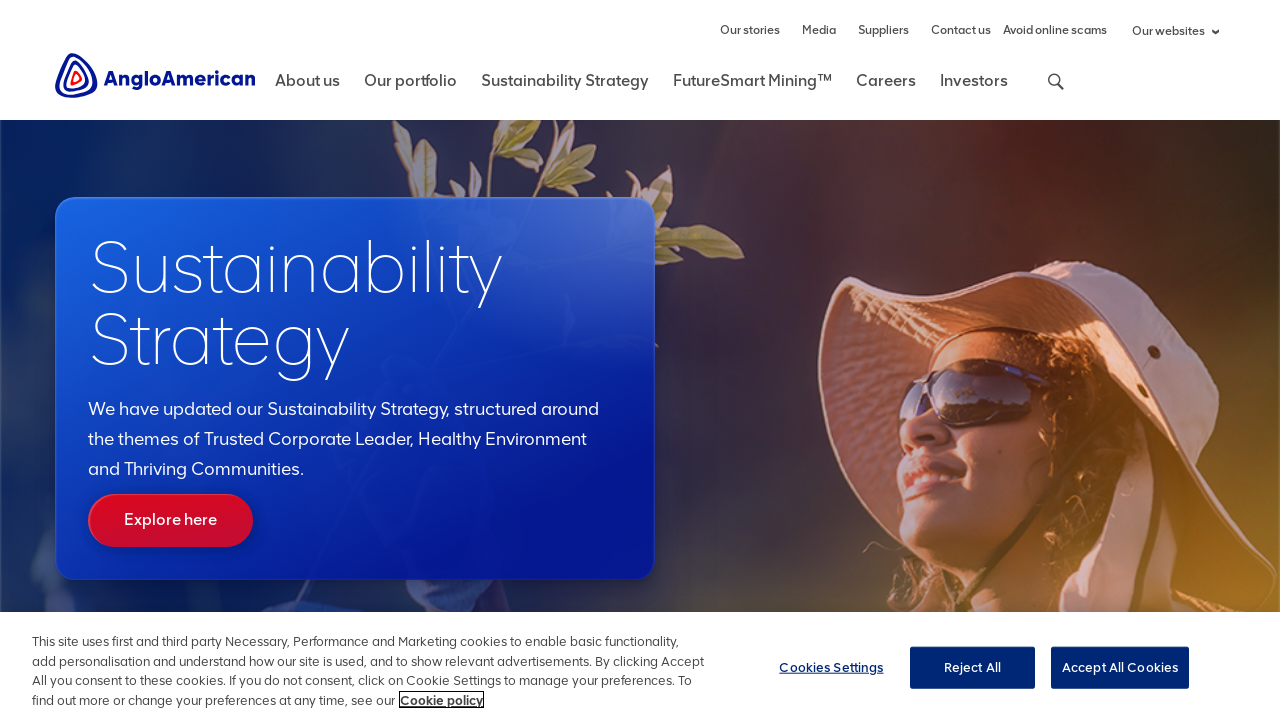

Located all anchor links within the main menu
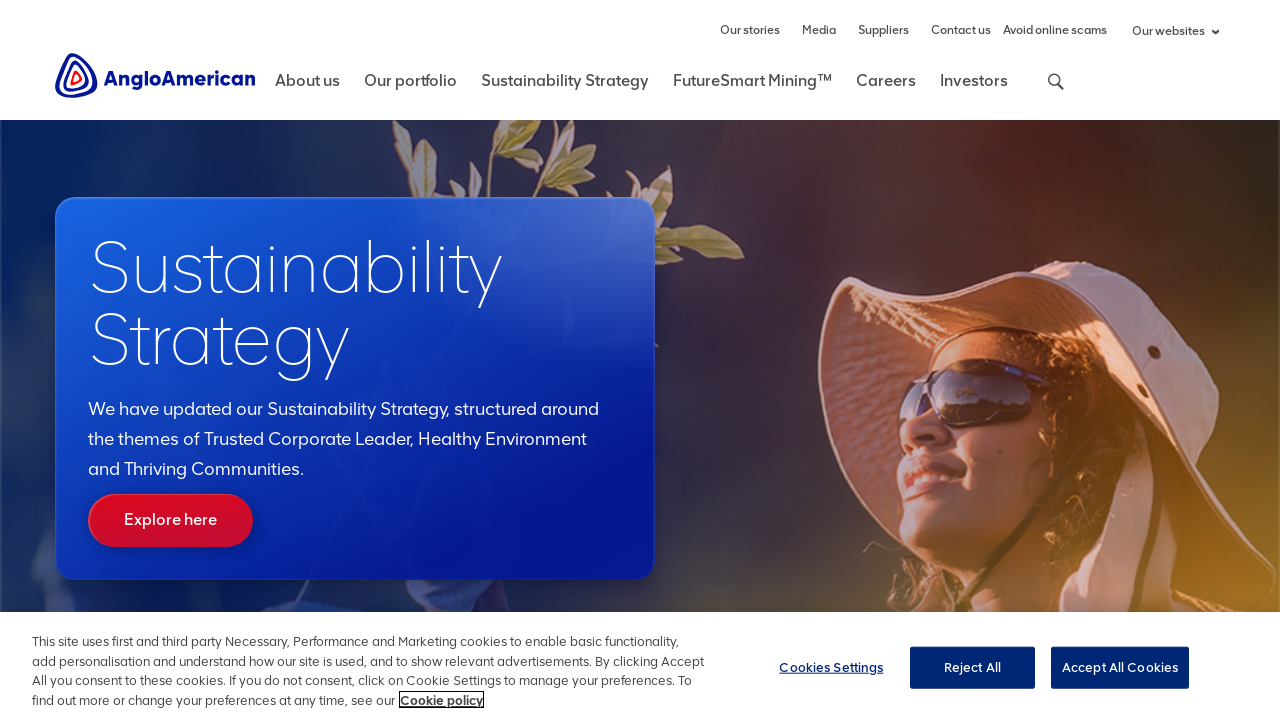

Waited for the first navigation link to be visible
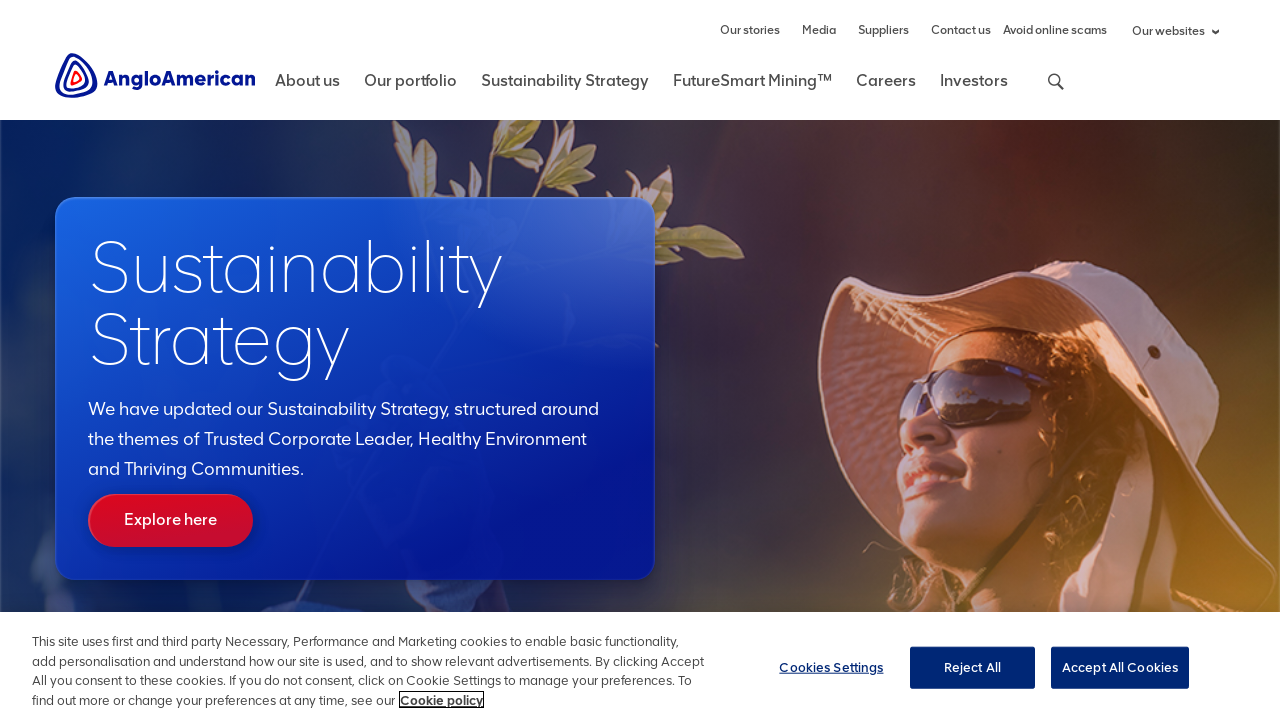

Verified that header contains navigation links (count > 0)
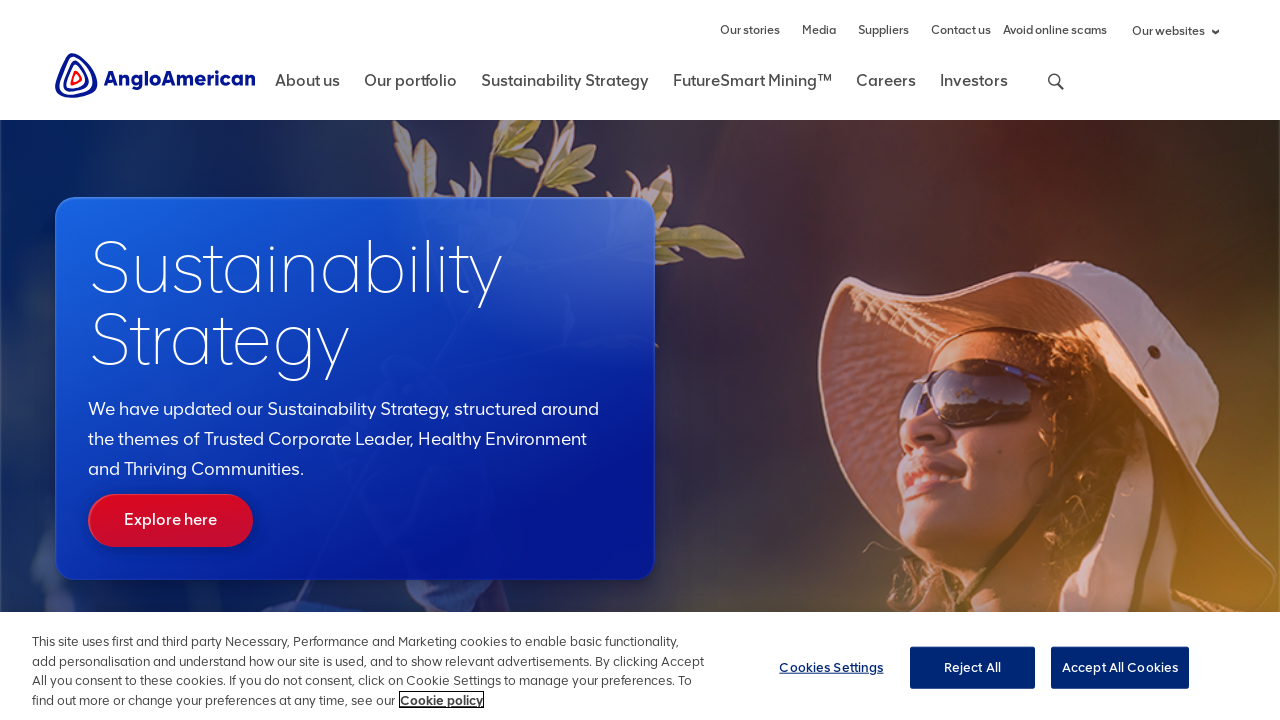

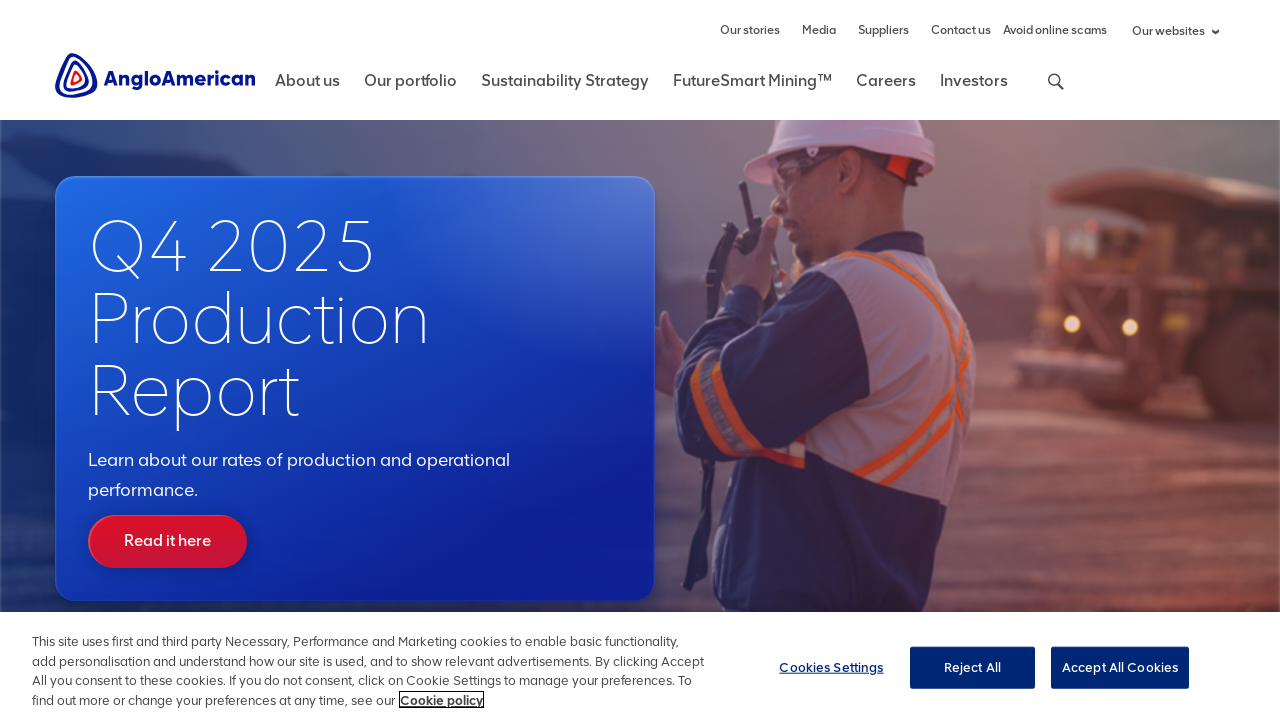